Fills a field with text, then uses Ctrl+Z to undo the input

Starting URL: http://omayo.blogspot.com/

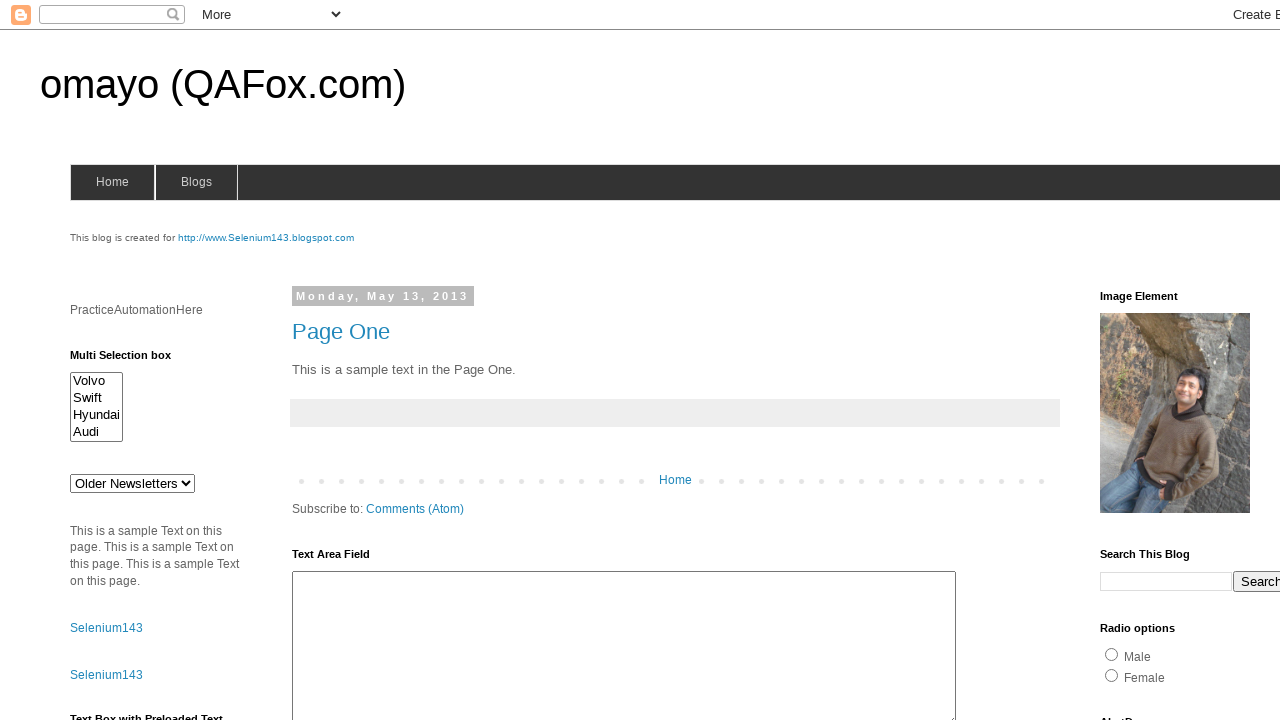

Filled userid field with 'word' on input[name='userid']
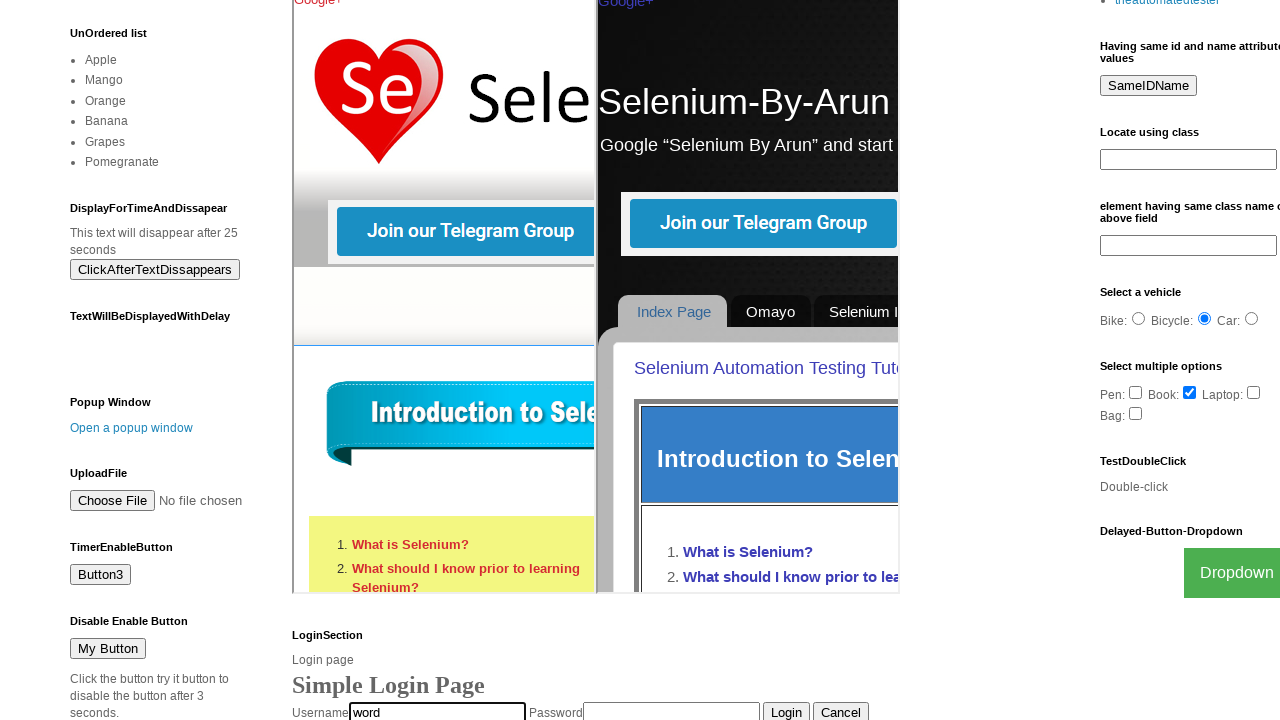

Pressed Ctrl+Z to undo the input
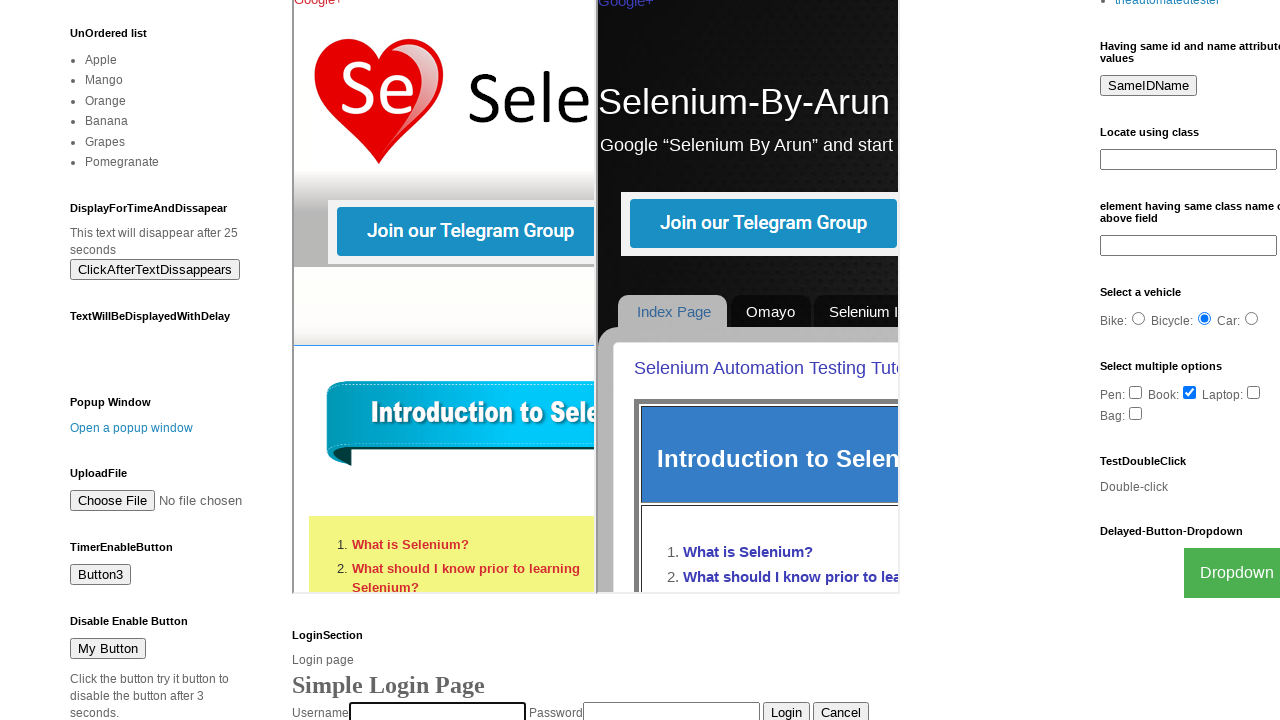

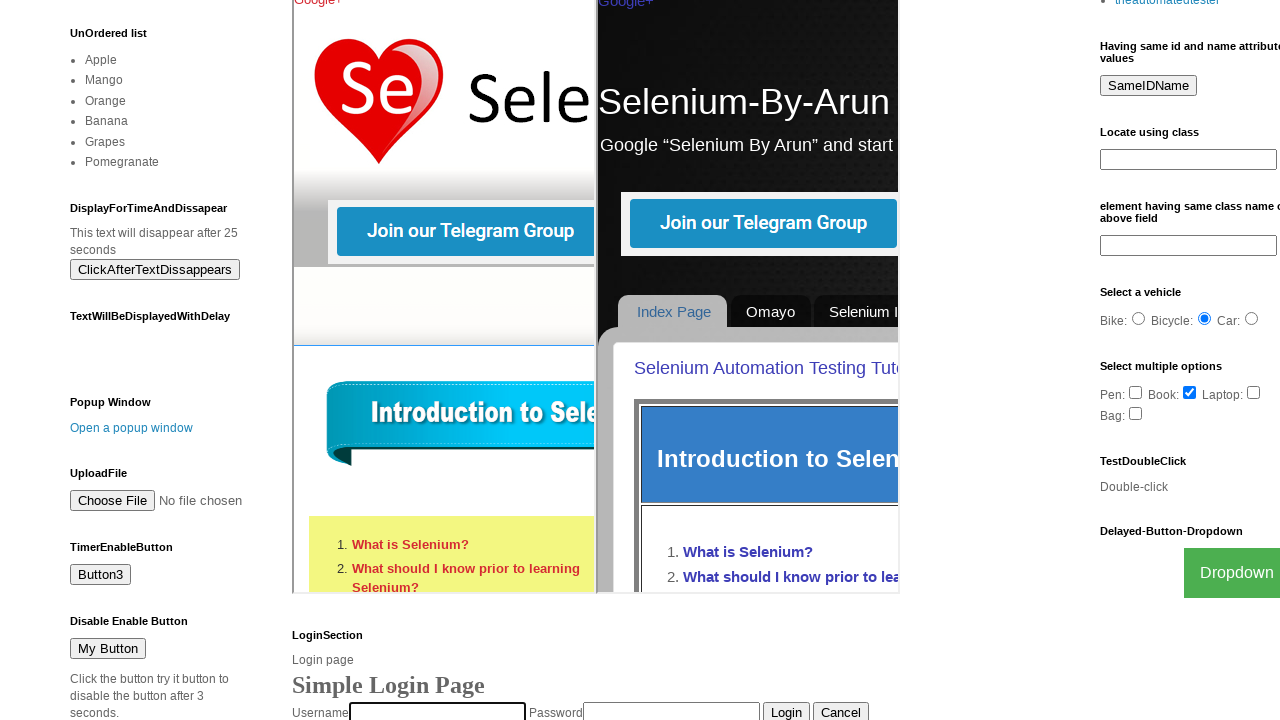